Tests registration form with emoji characters (length > 50) in the username field.

Starting URL: https://buggy.justtestit.org/register

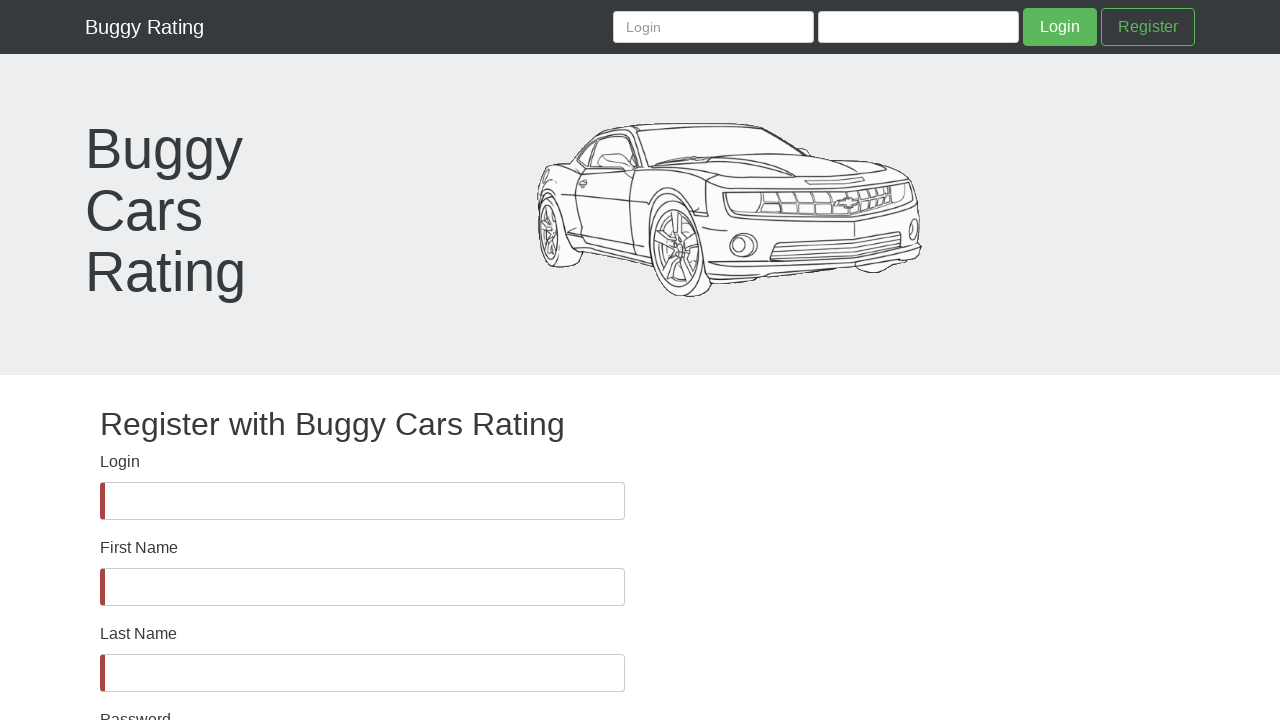

Waited for username field to be present in DOM
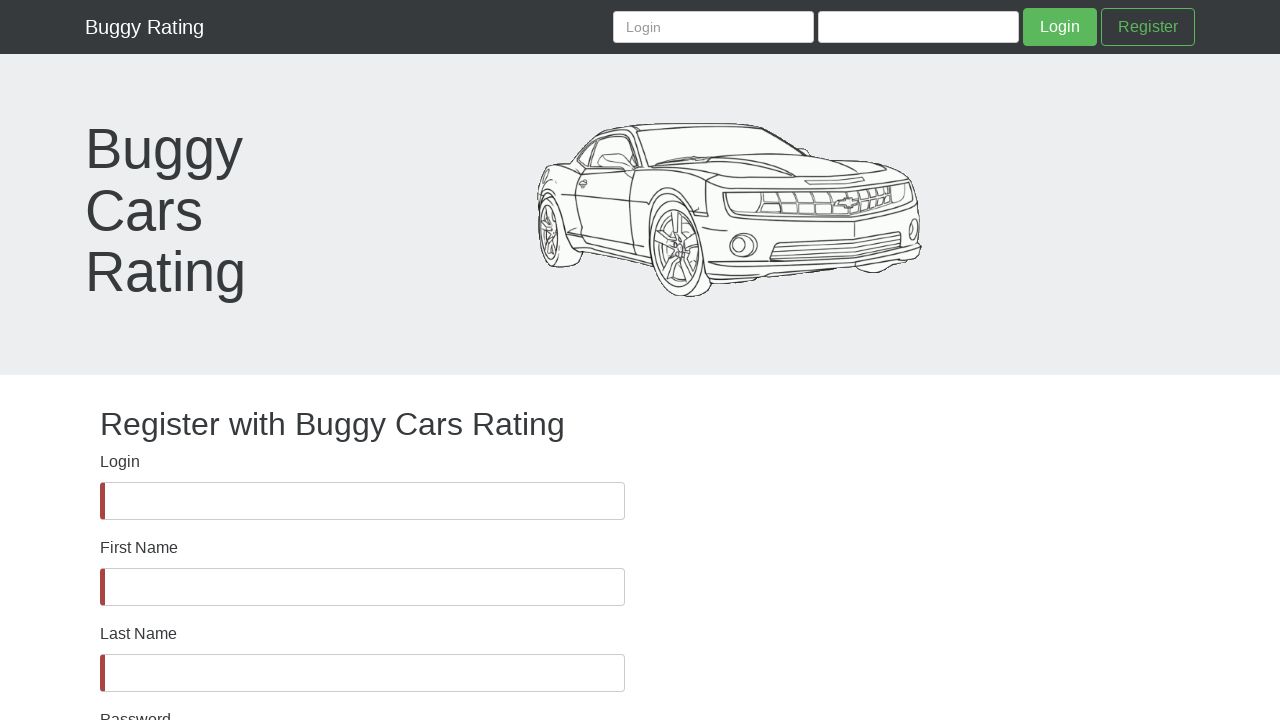

Verified username field is visible
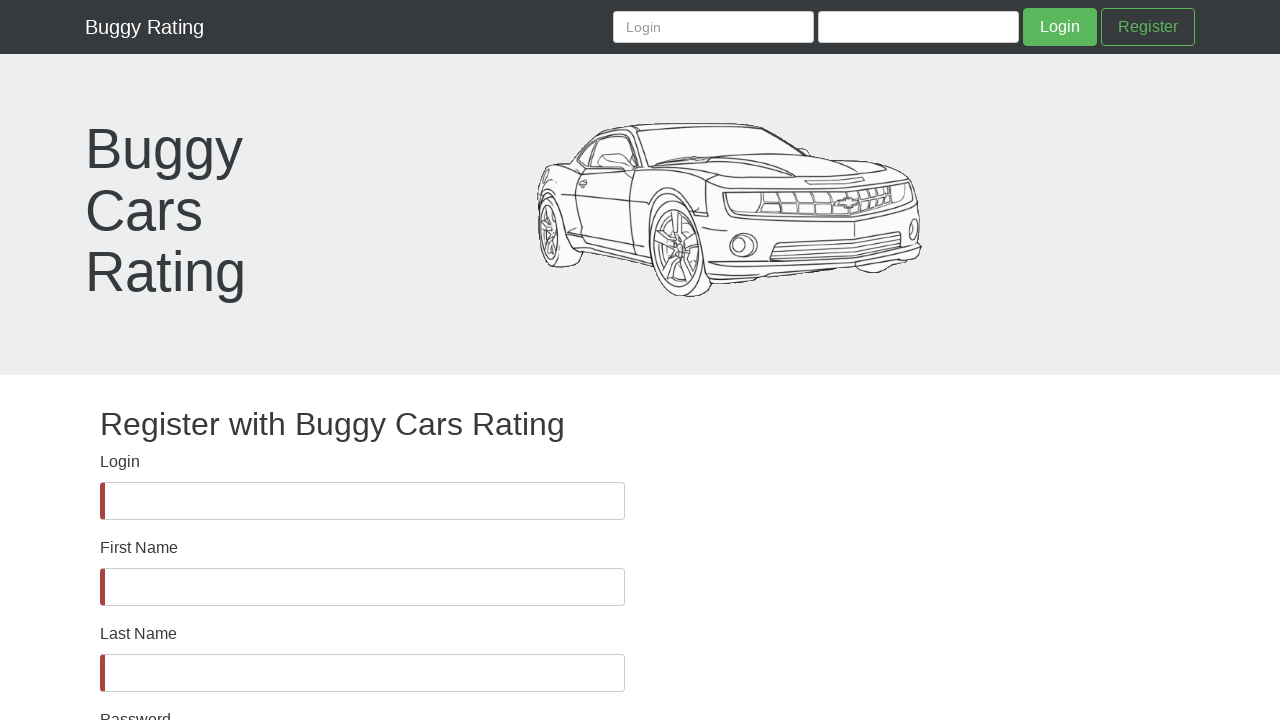

Filled username field with emoji string (length > 50 characters) on #username
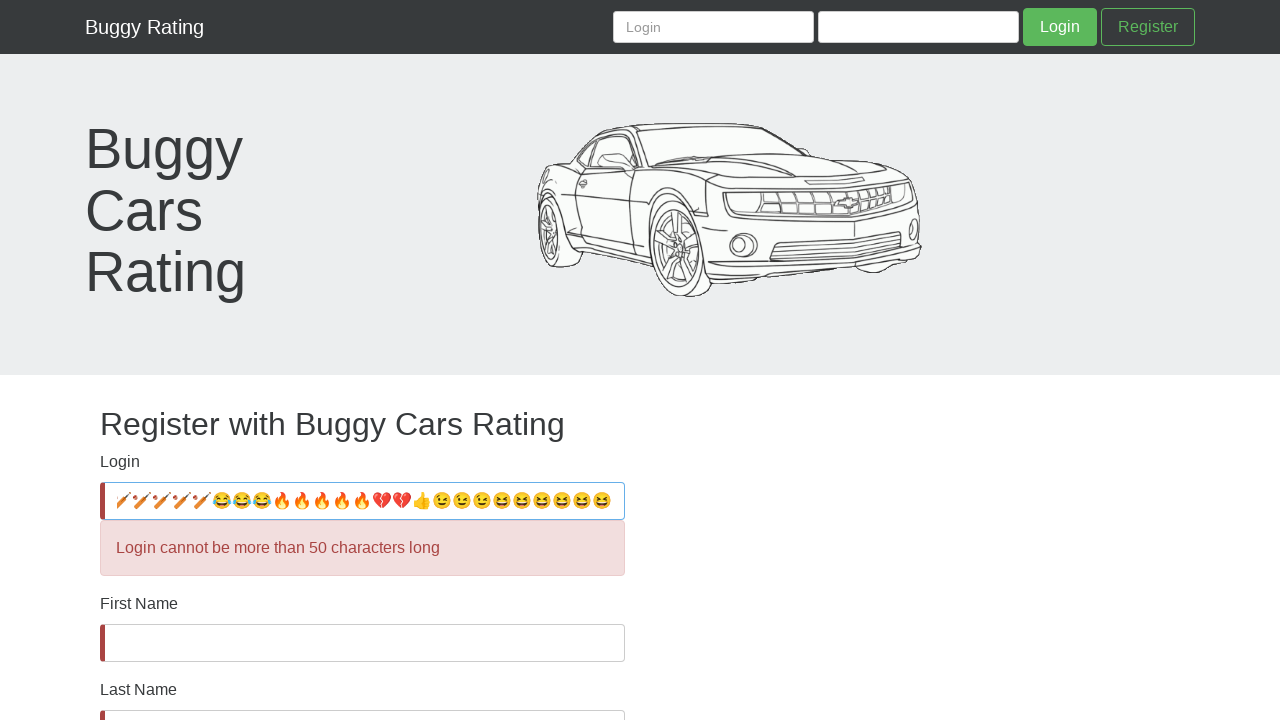

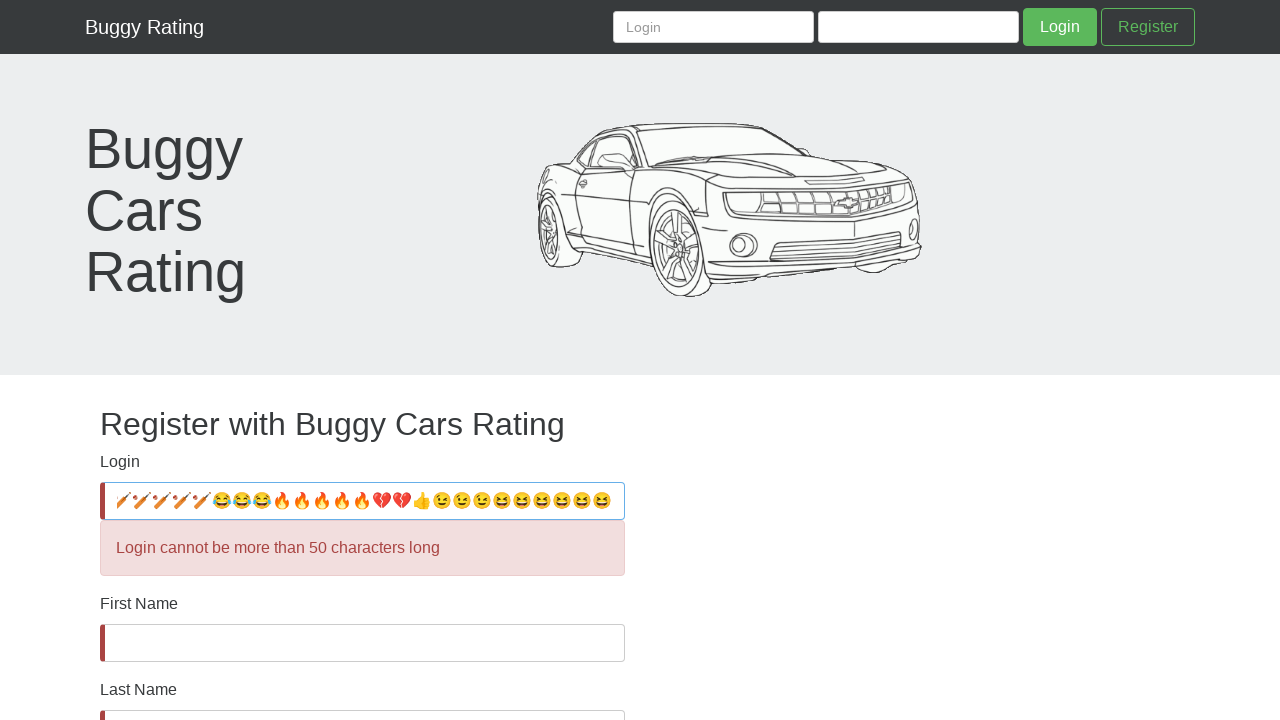